Tests JavaScript alert handling by clicking a confirm button, dismissing the alert, and verifying the result message

Starting URL: https://testcenter.techproeducation.com/index.php?page=javascript-alerts

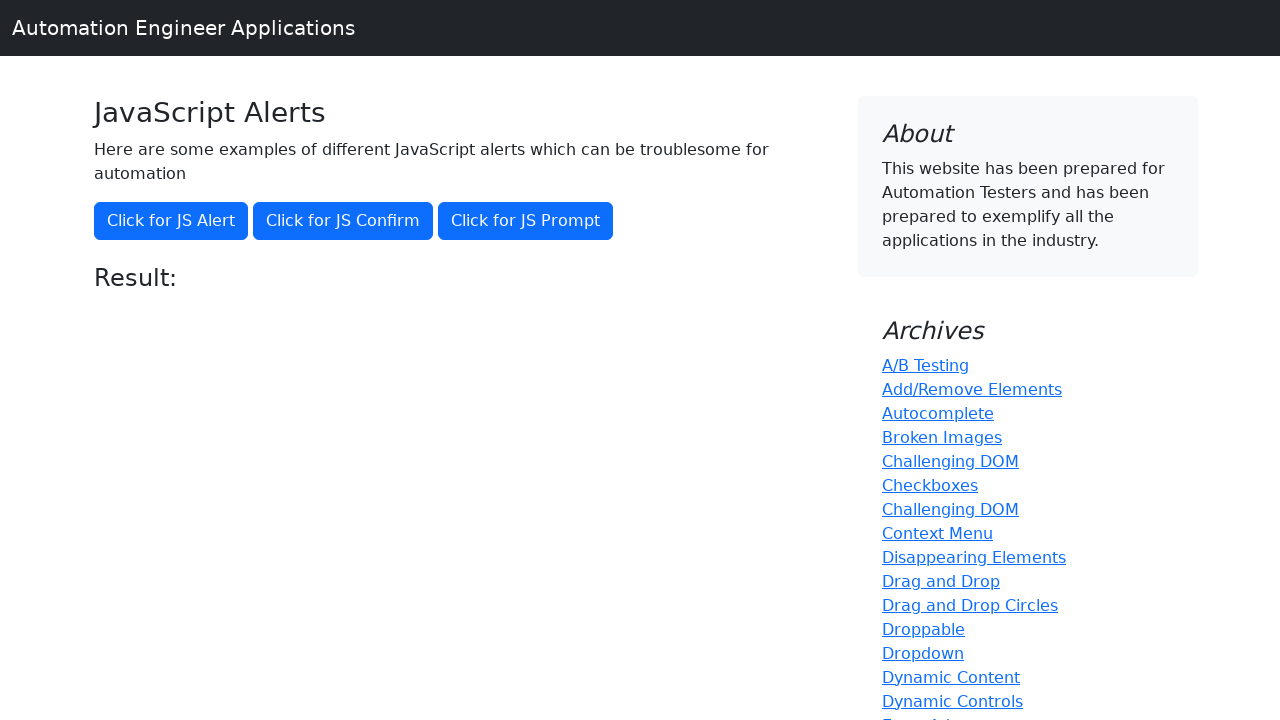

Navigated to JavaScript alerts test page
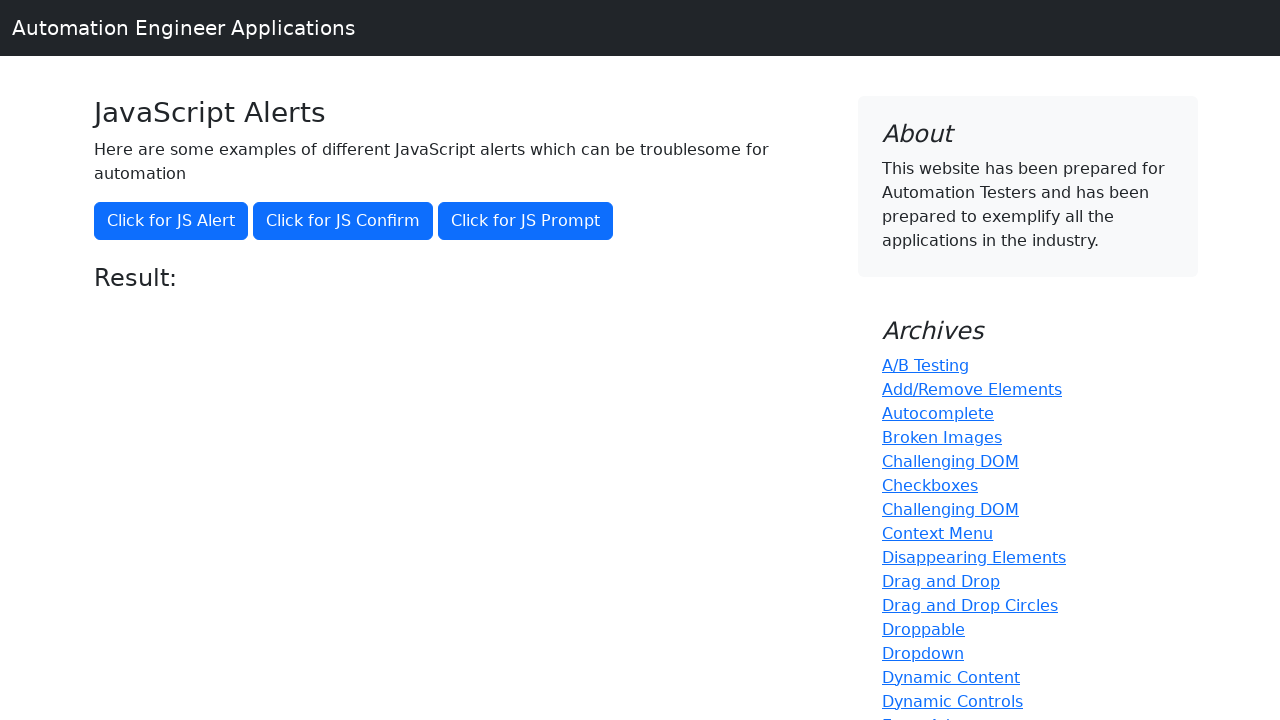

Clicked the confirm button to trigger alert at (343, 221) on xpath=//*[@onclick='jsConfirm()']
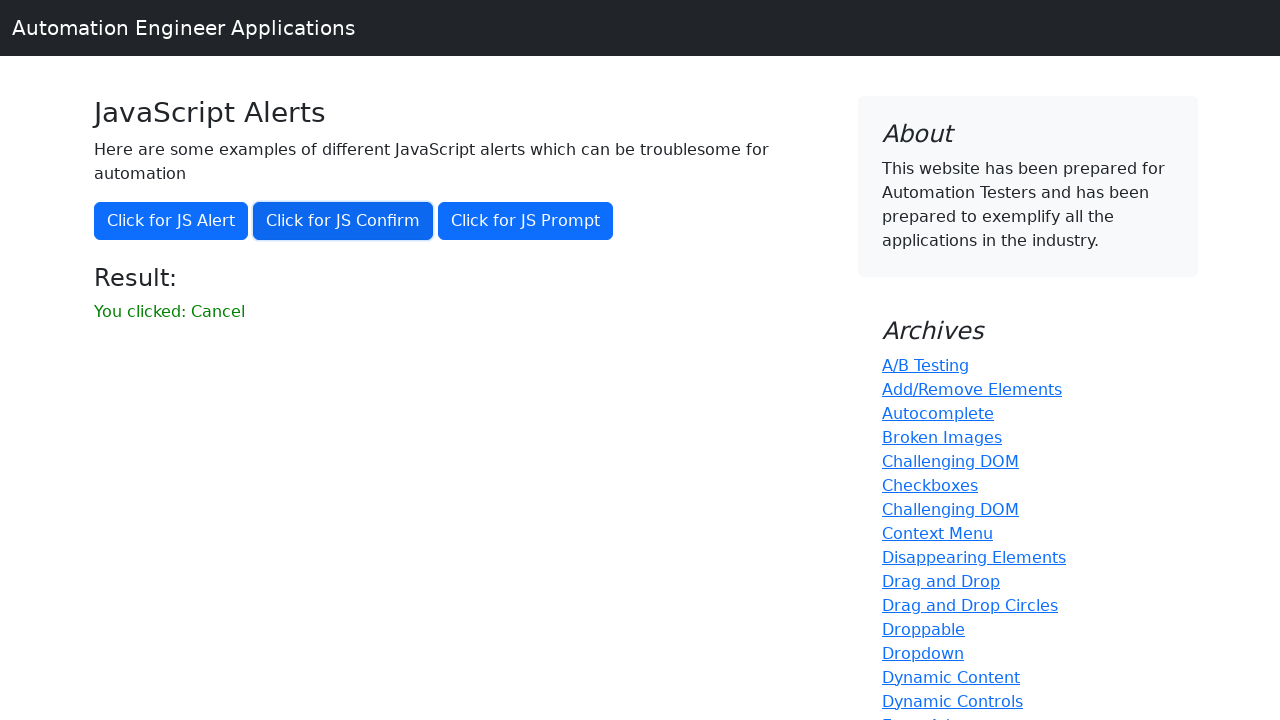

Set up dialog handler to dismiss alerts
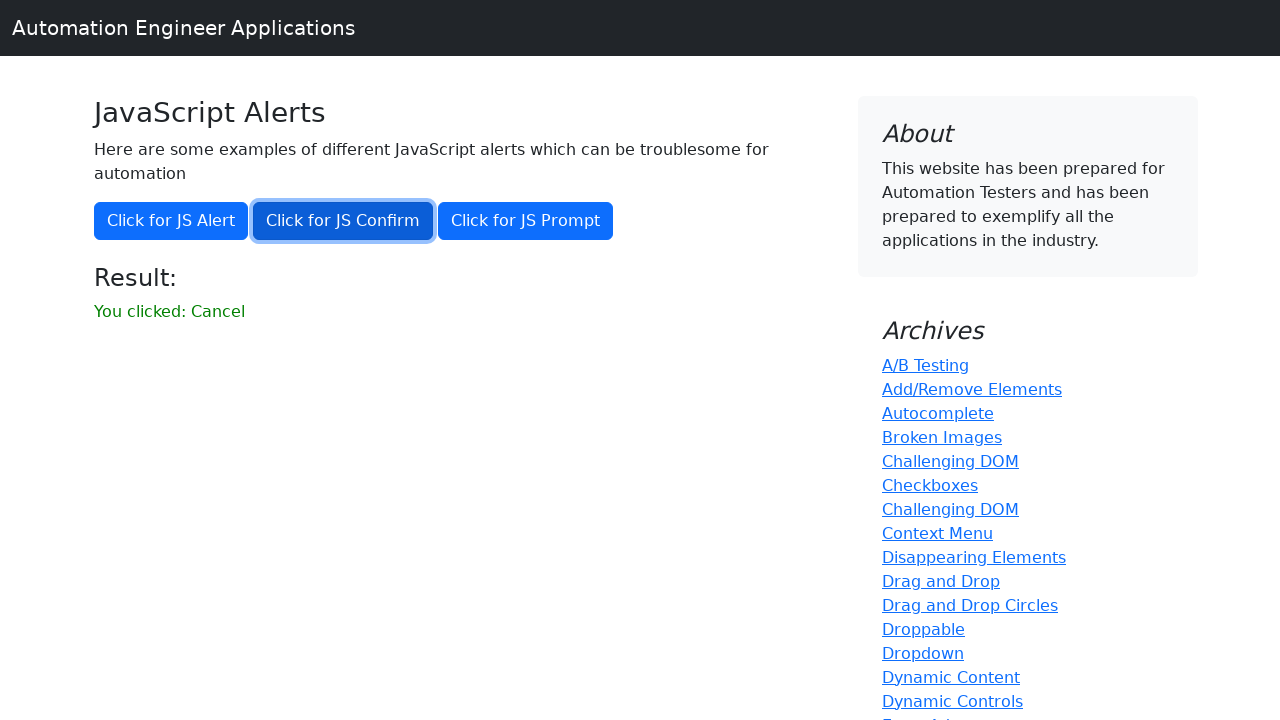

Clicked confirm button again and dismissed the alert at (343, 221) on xpath=//*[@onclick='jsConfirm()']
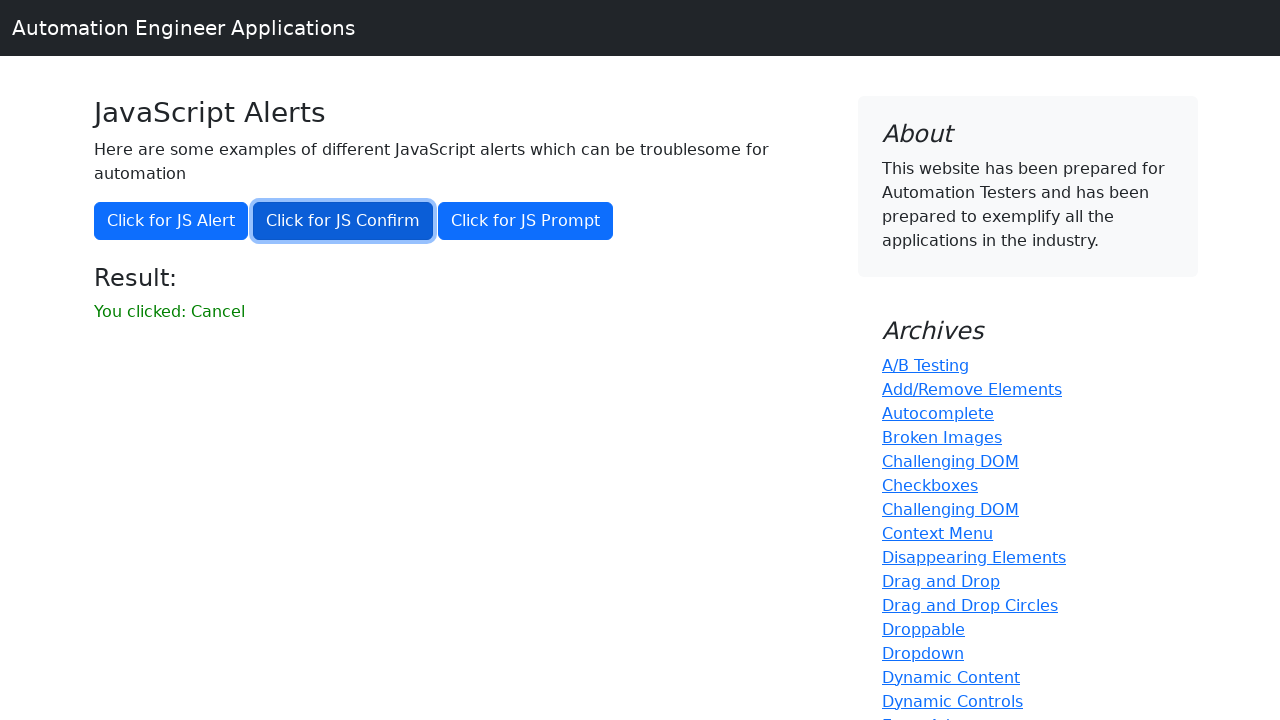

Retrieved result message from page
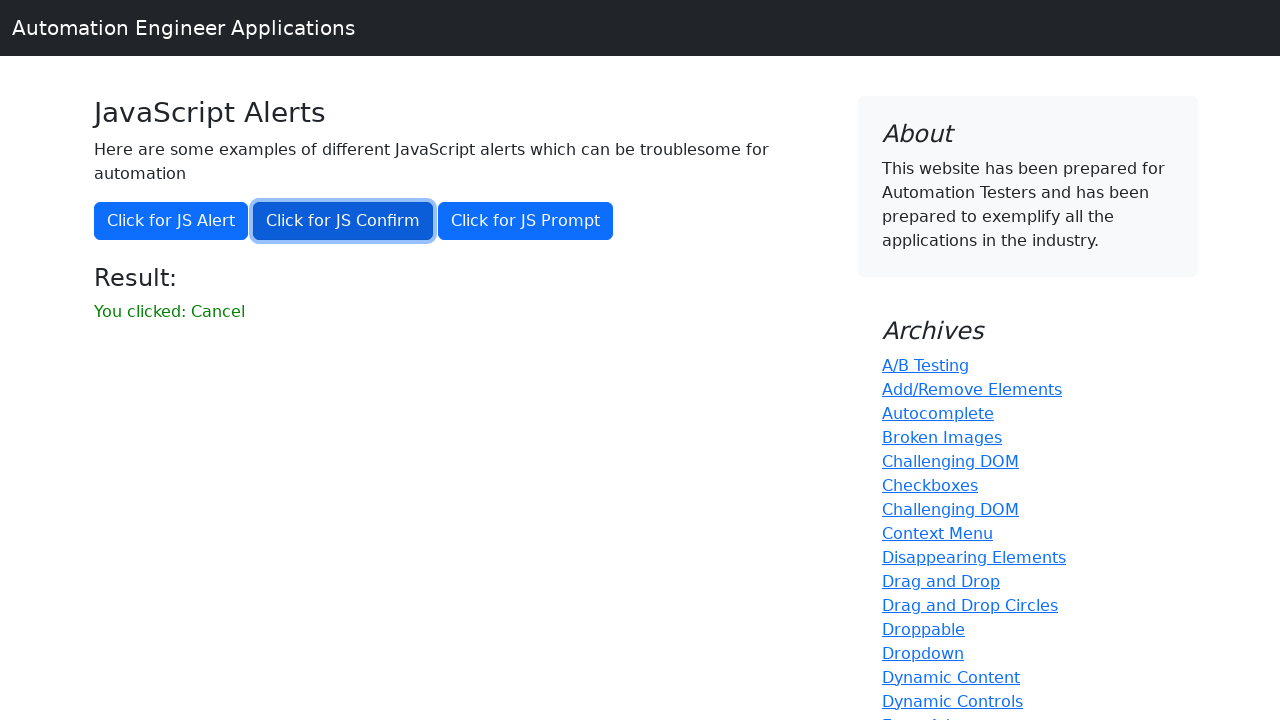

Verified result message equals 'You clicked: Cancel'
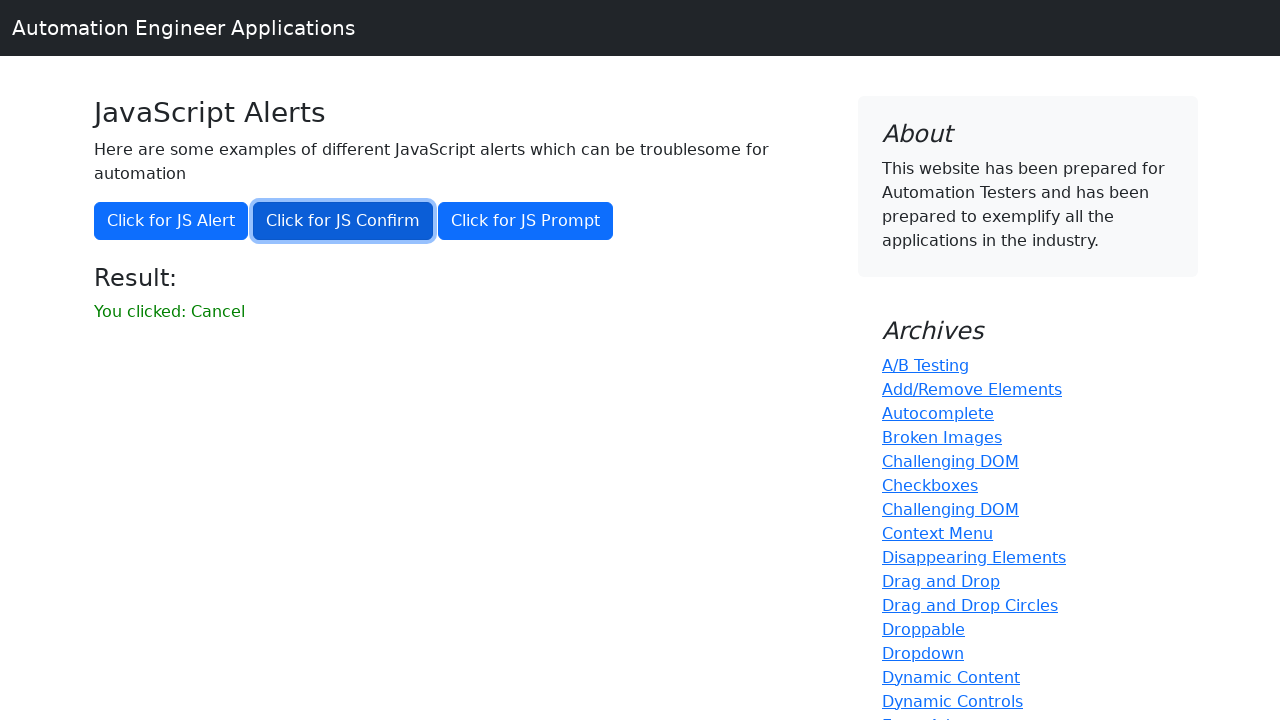

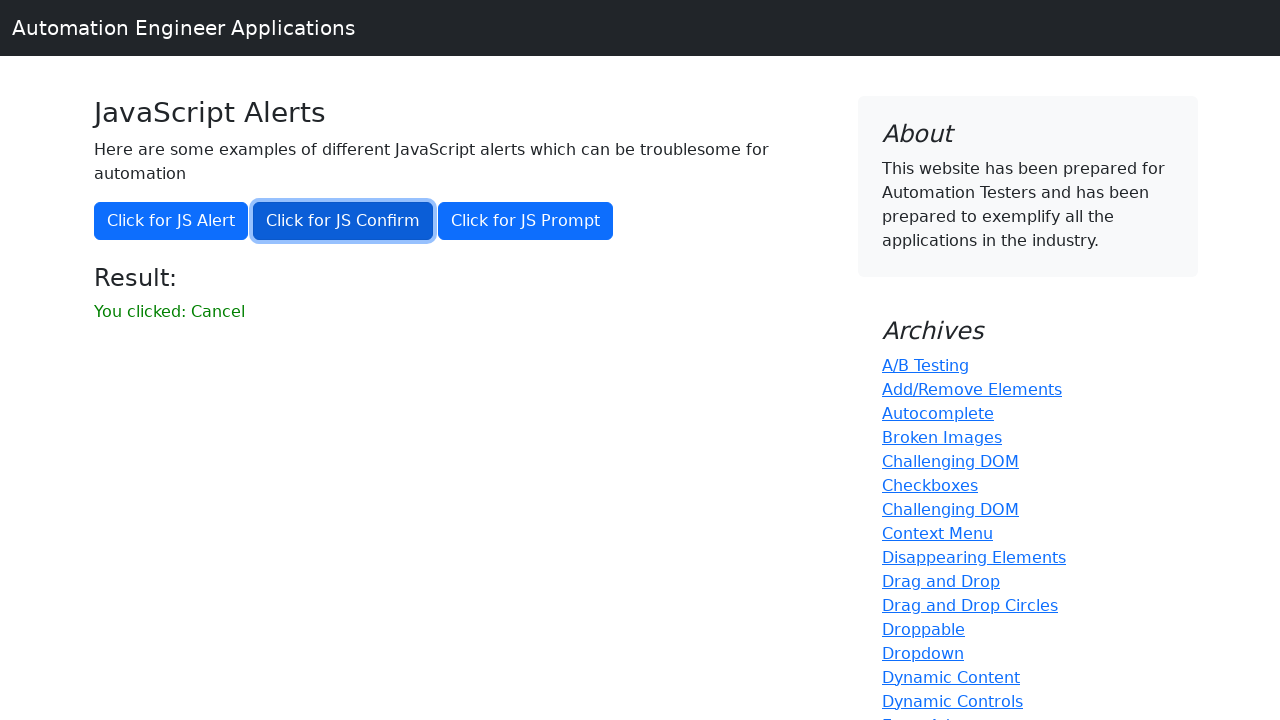